Navigates to the Dynamic Loading page, clicks on Example 1, starts the loading process, and verifies that the dynamically loaded element is displayed

Starting URL: https://the-internet.herokuapp.com/

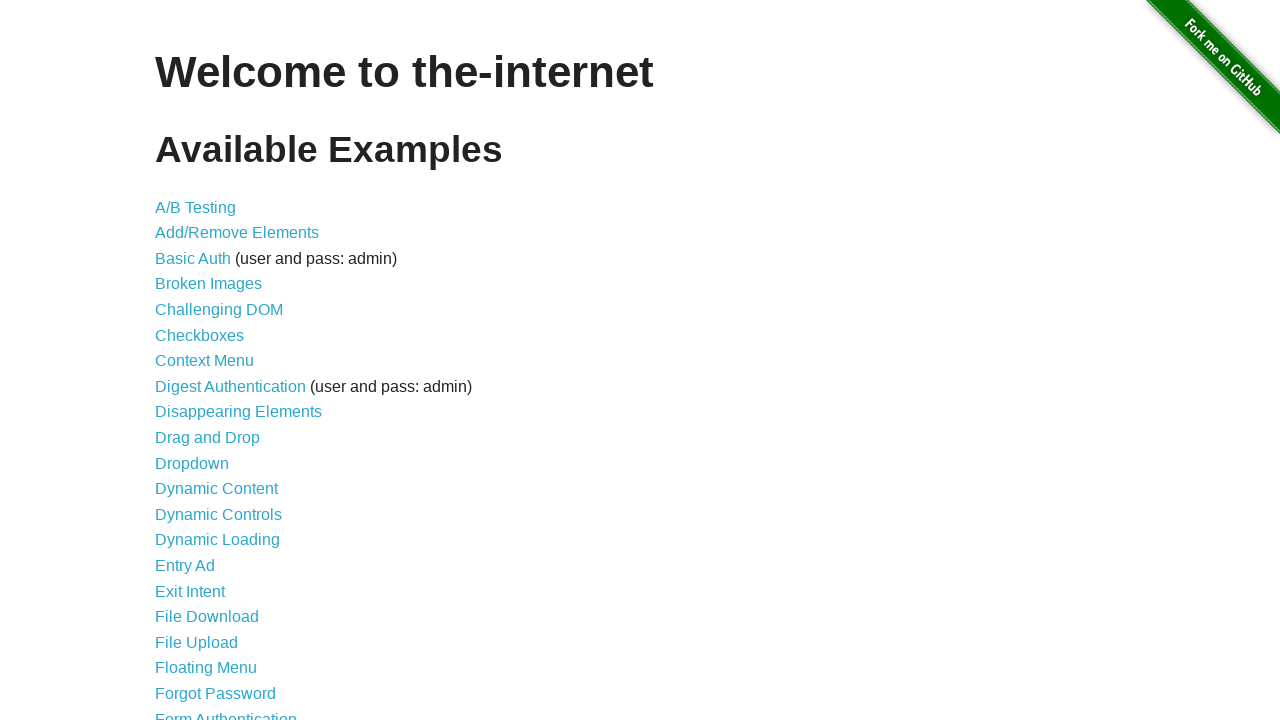

Clicked on Dynamic Loading link at (218, 540) on xpath=//a[contains(text(), 'Dynamic Loading')]
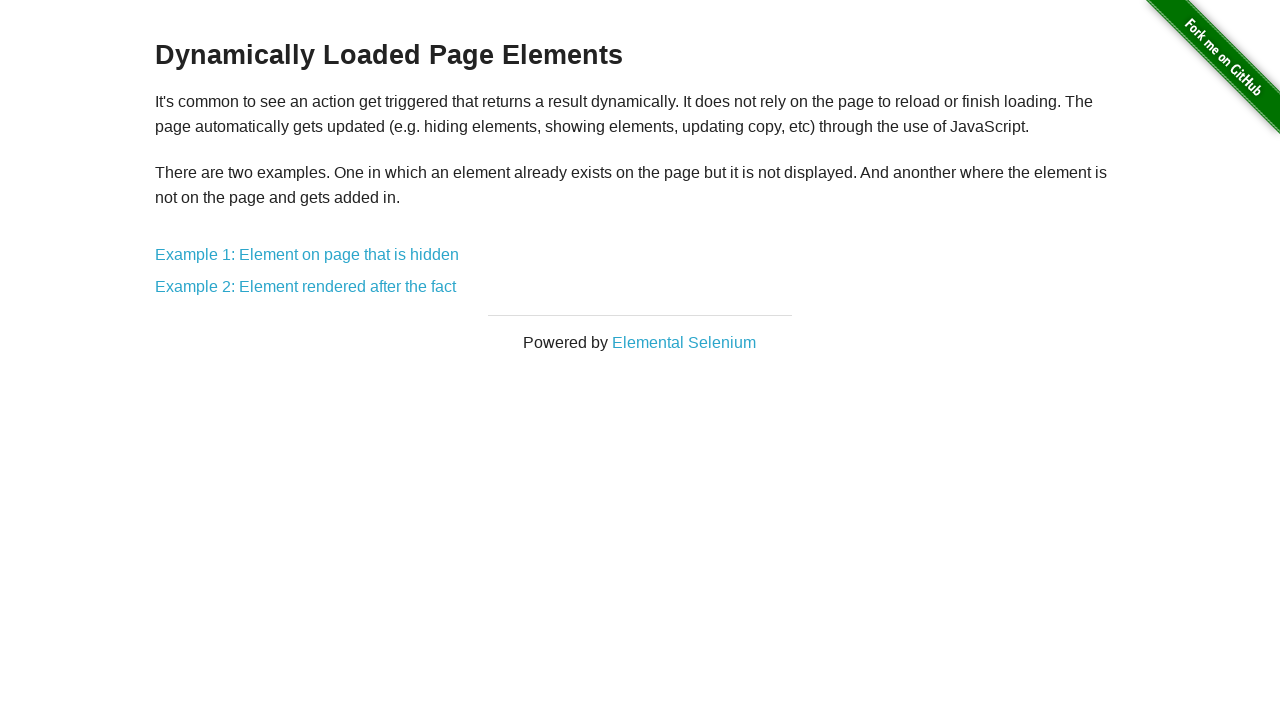

Clicked on Example 1 at (307, 255) on xpath=//a[contains(text(), 'Example 1')]
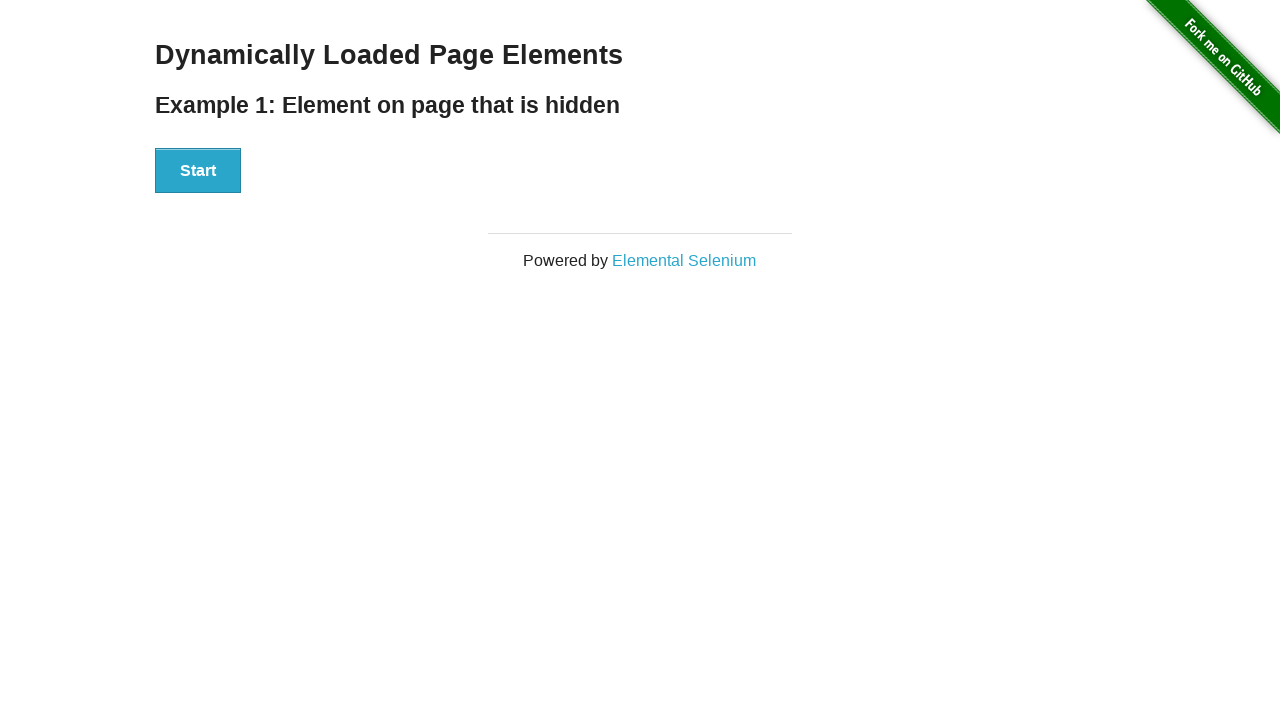

Clicked Start button to begin loading process at (198, 171) on #start button
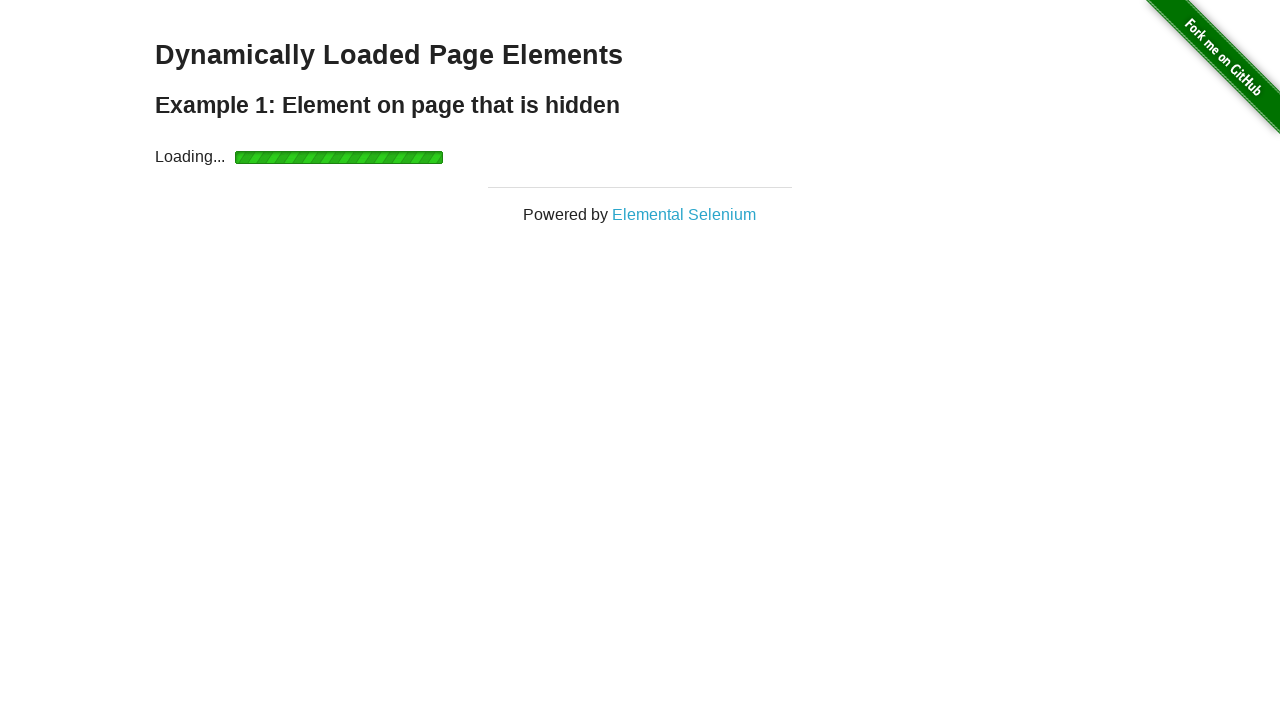

Waited for dynamically loaded element to become visible
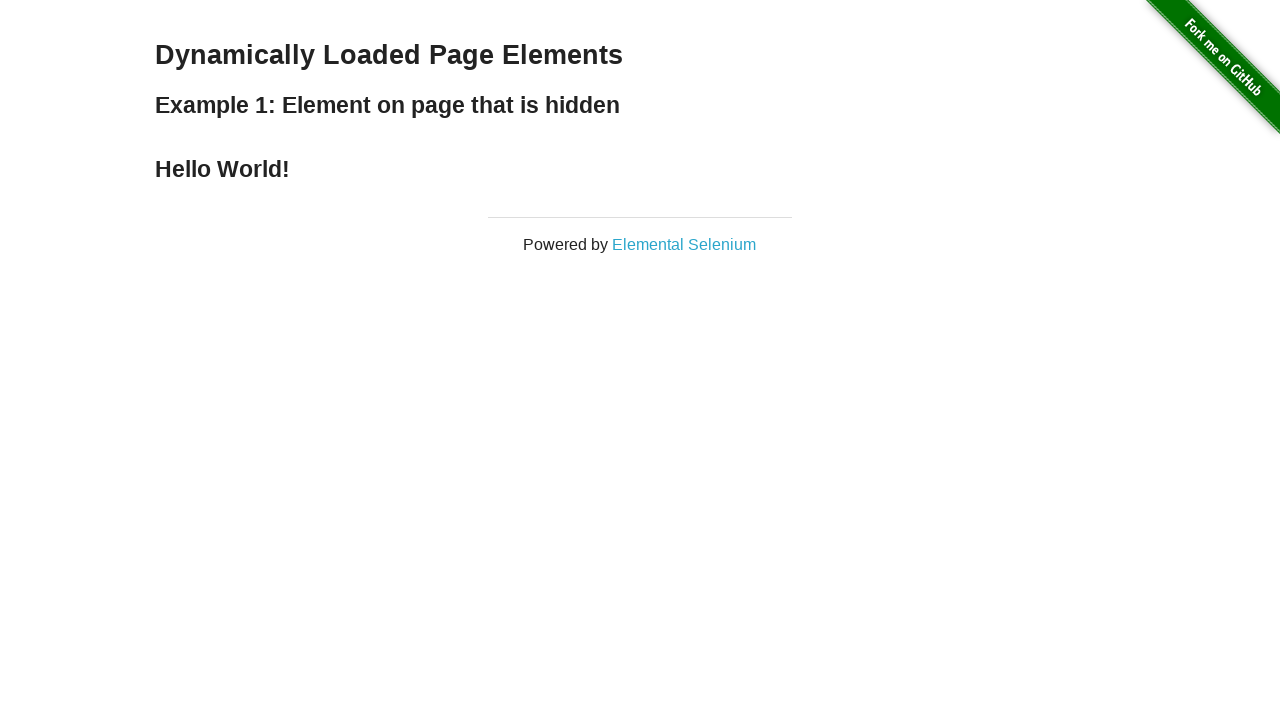

Verified element is displayed with text: Hello World!
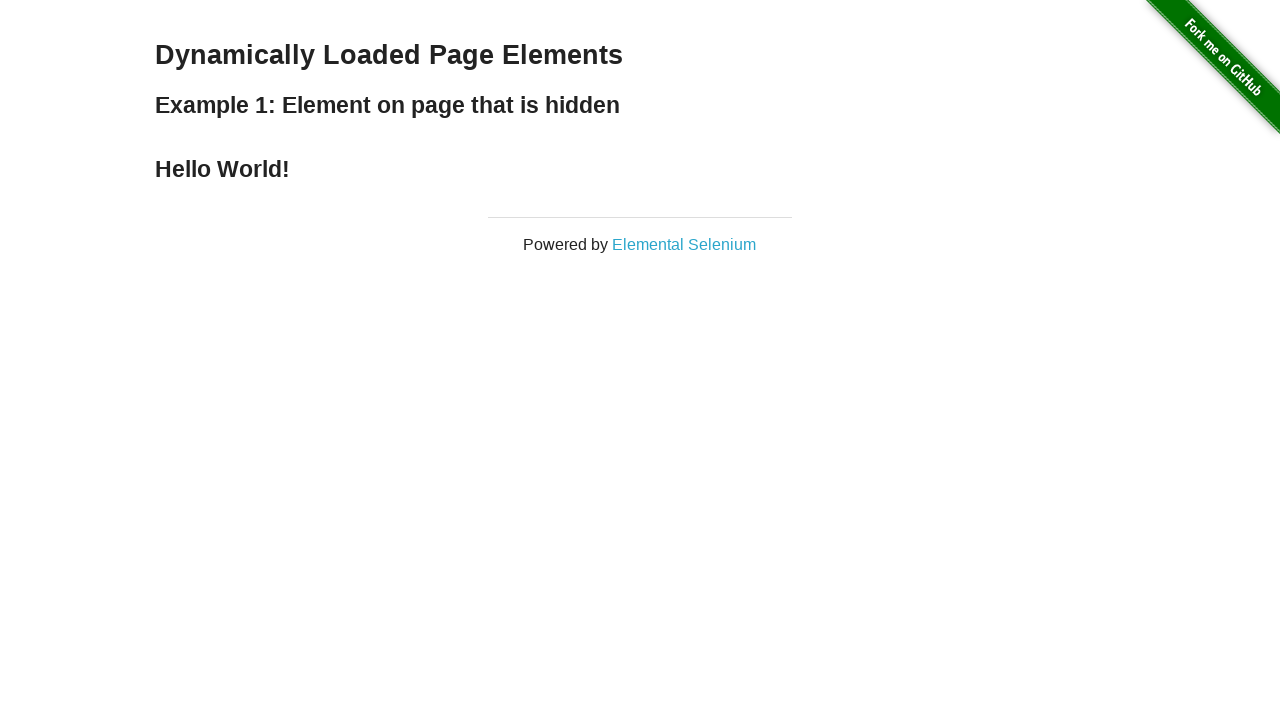

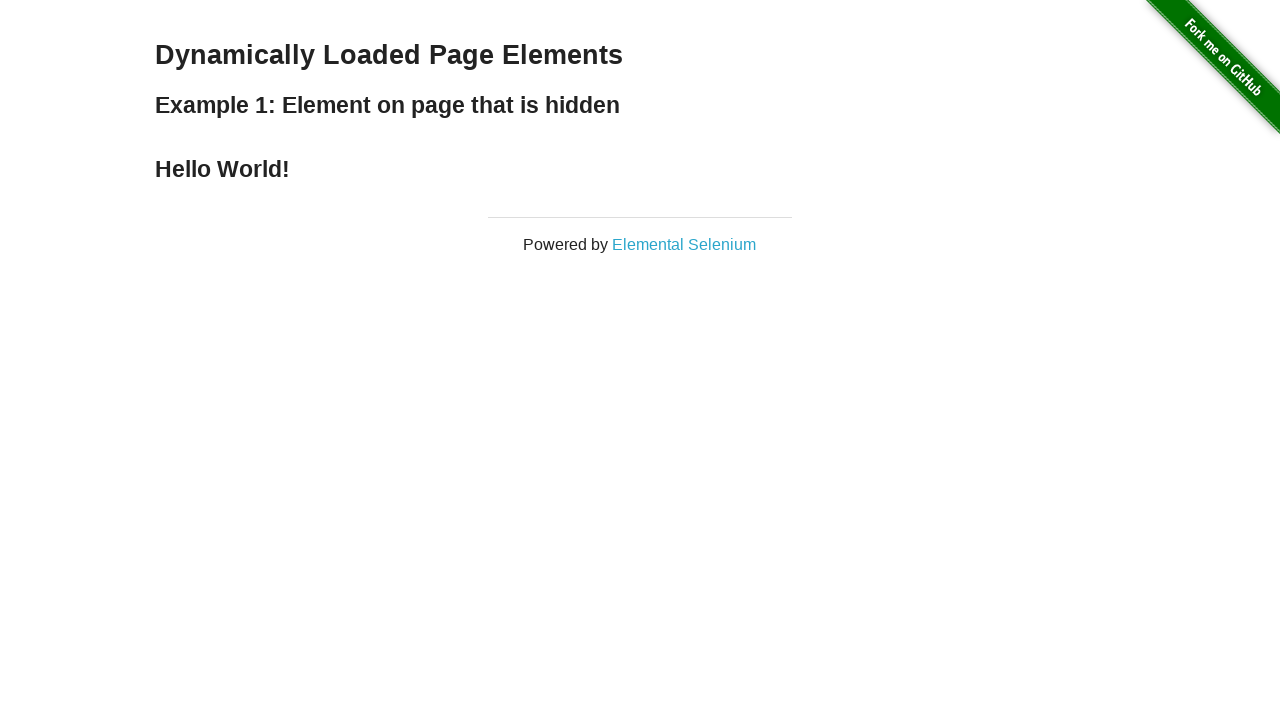